Tests a URL decryption tool by entering a URL into the input field, clicking the decrypt button, waiting for results, and clicking the copy button to verify the decryption workflow functions correctly.

Starting URL: http://www.xn--sss604efuw.com/jm/

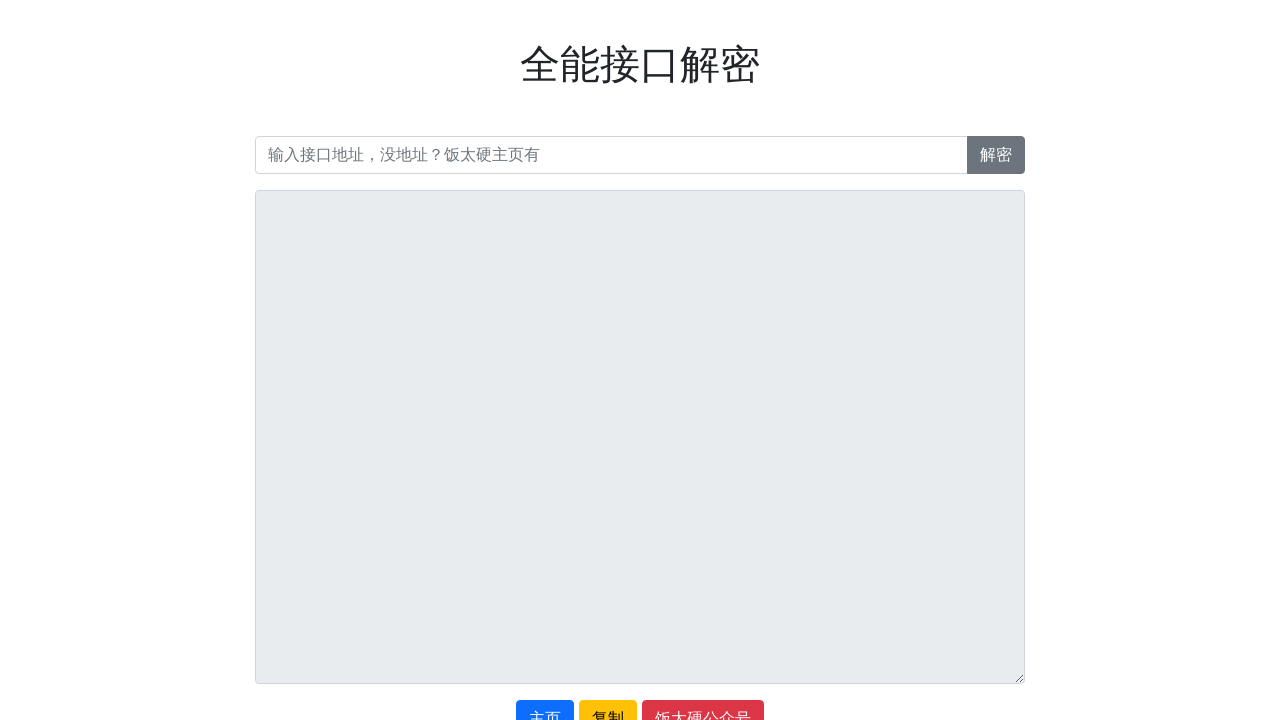

Filled URL input field with encrypted URL 'http://tvbox.王二小放牛娃.xyz' on #url
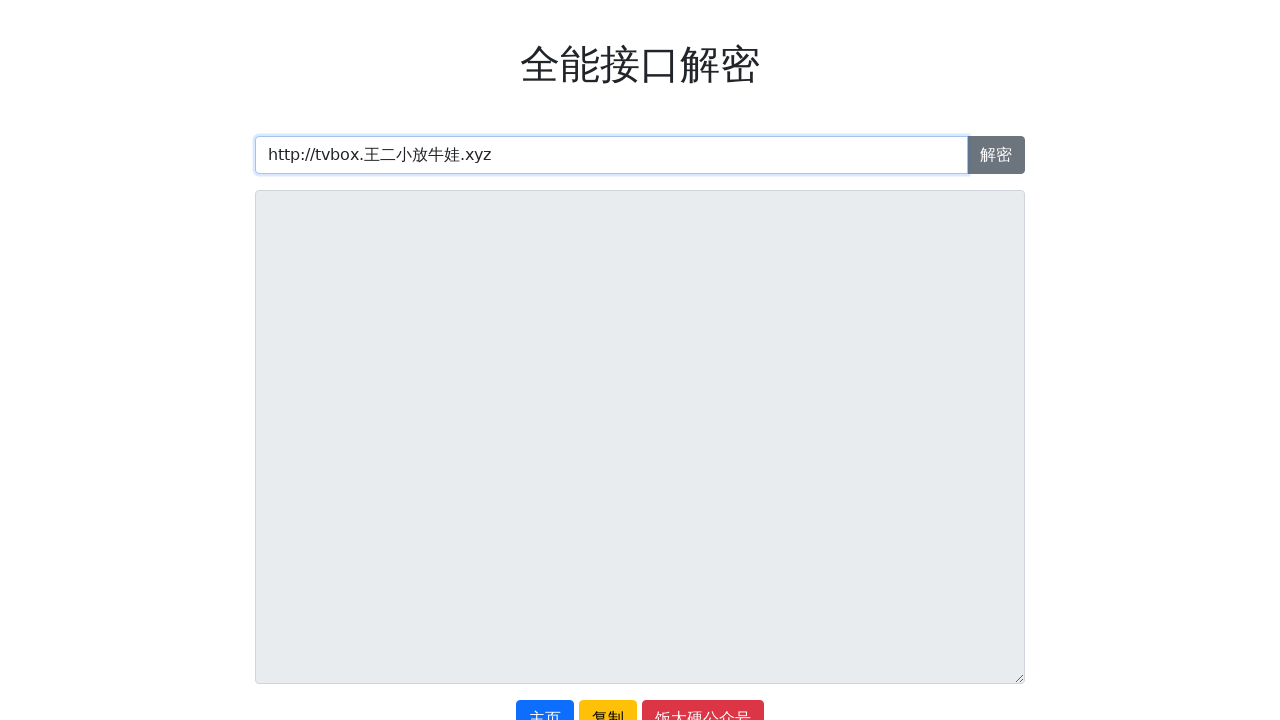

Clicked decrypt button at (996, 155) on xpath=//button[contains(text(),'解密')]
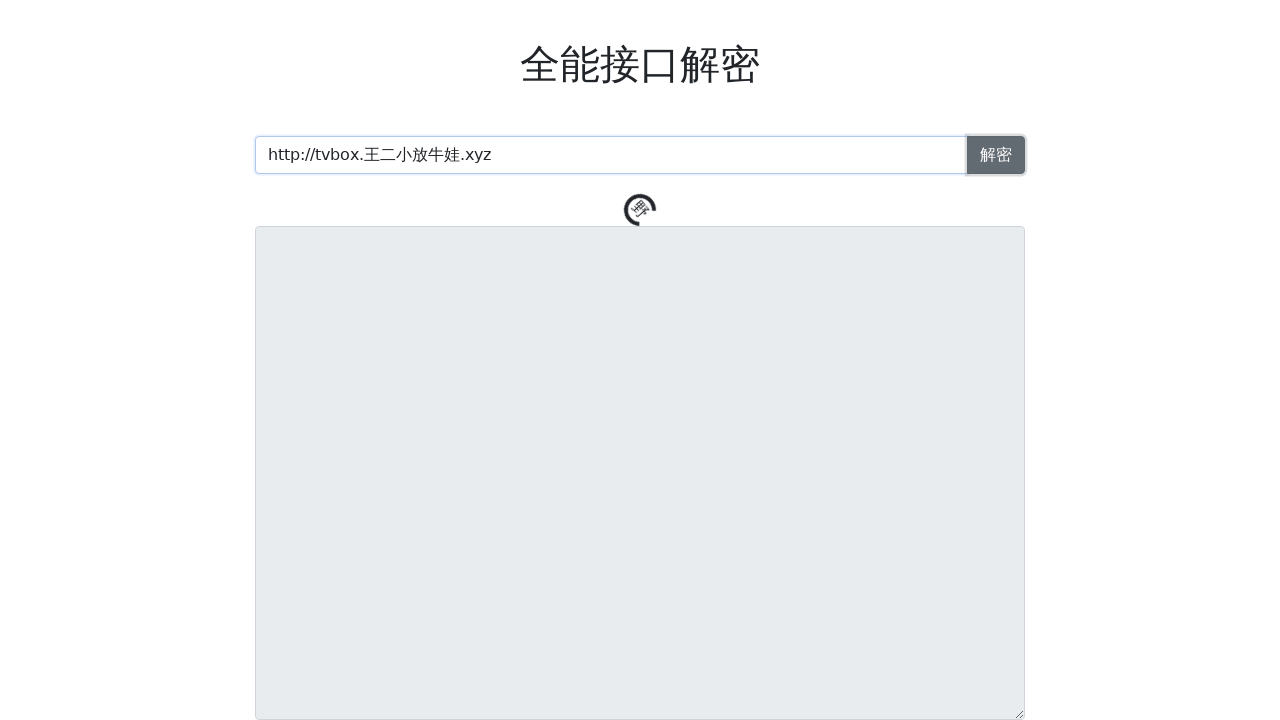

Waited 5 seconds for decryption to complete
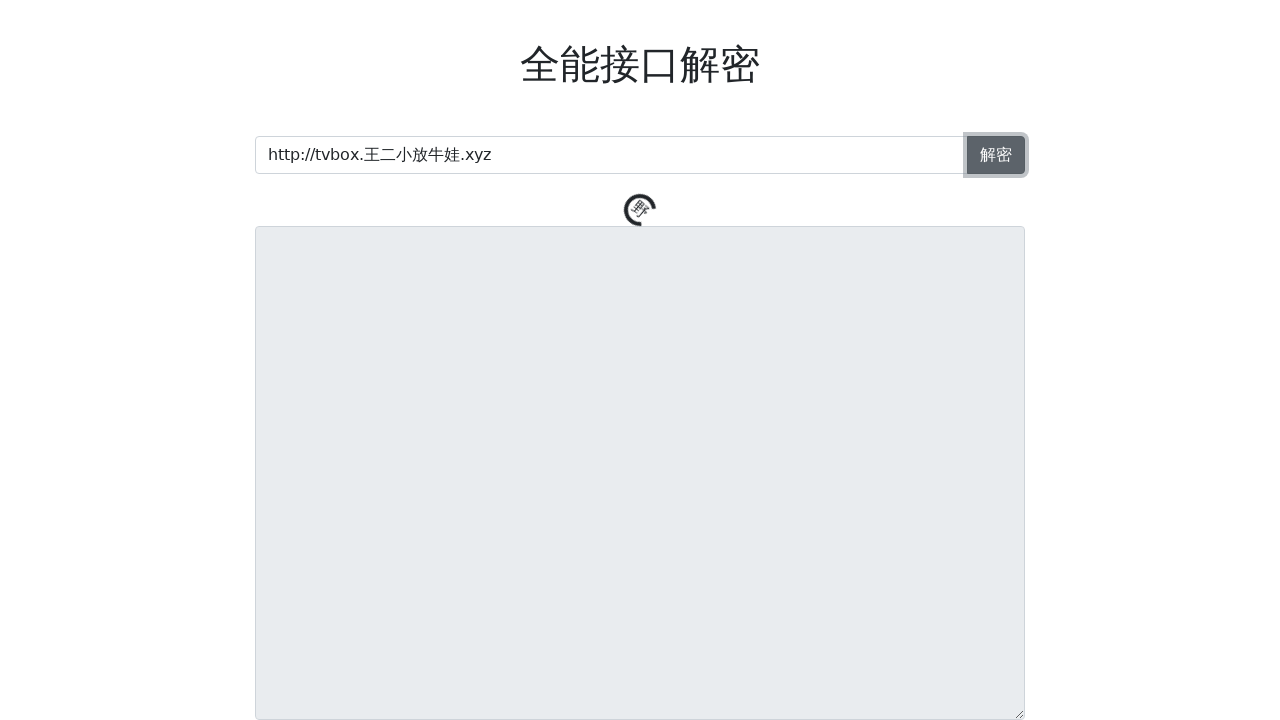

Result element appeared with decrypted content
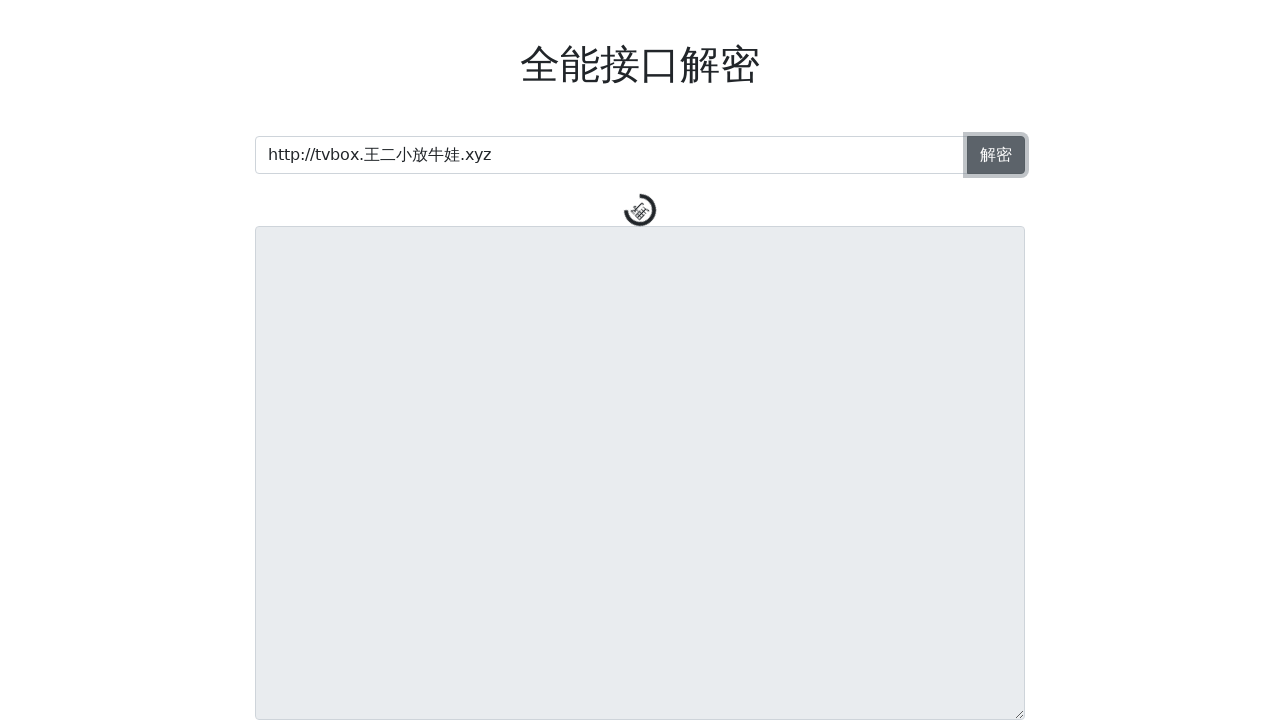

Clicked copy button to copy decrypted result at (608, 701) on xpath=//button[contains(text(),'复制')]
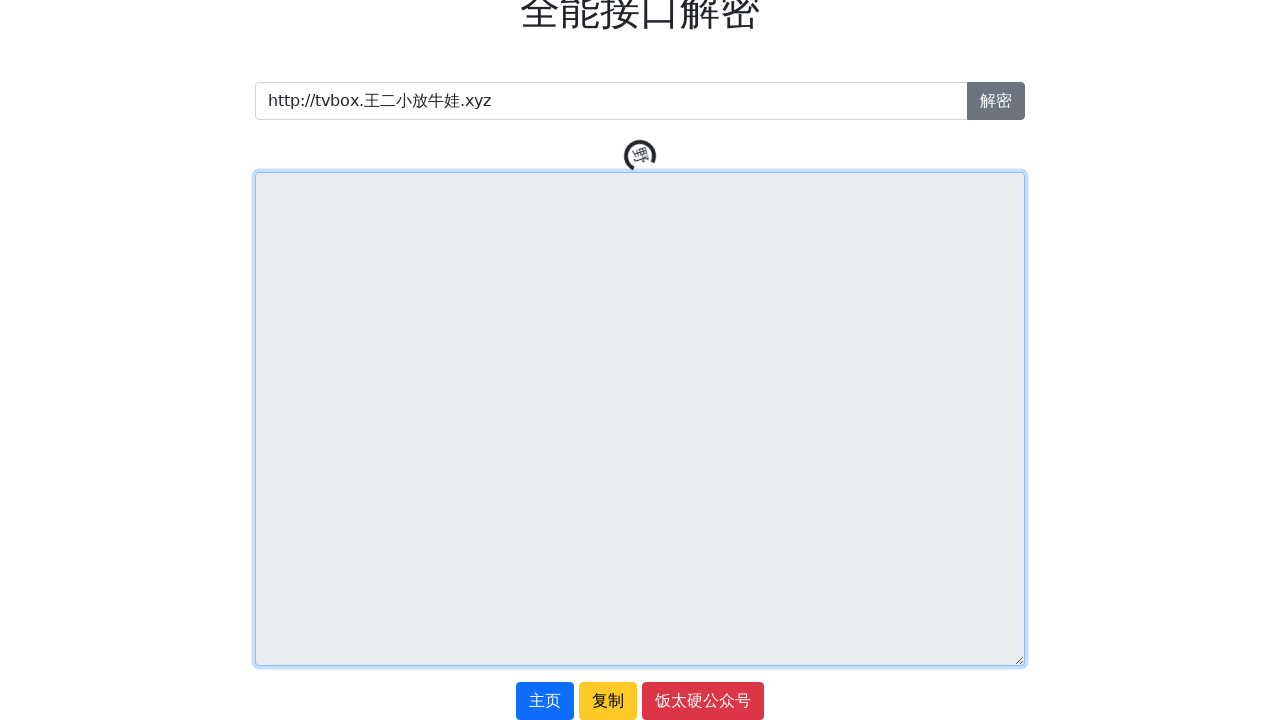

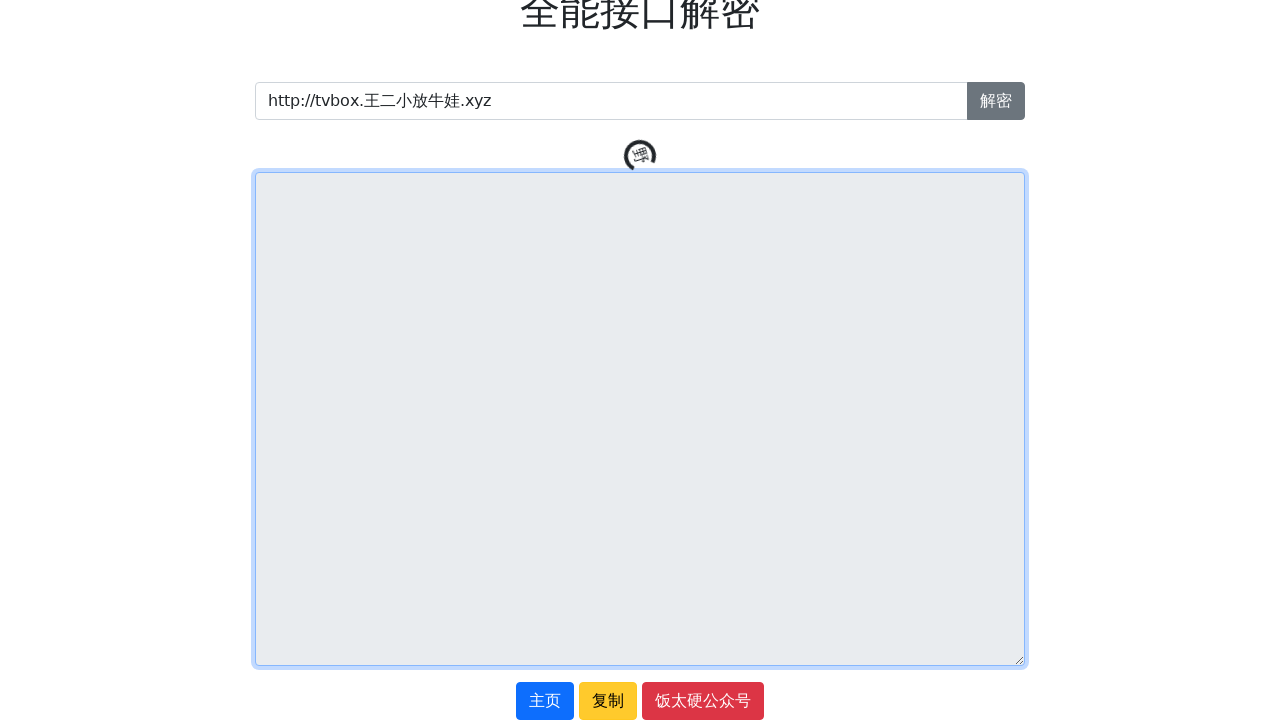